Tests date picker widget by clicking the input field, clearing it, and entering a new date

Starting URL: https://demoqa.com/date-picker

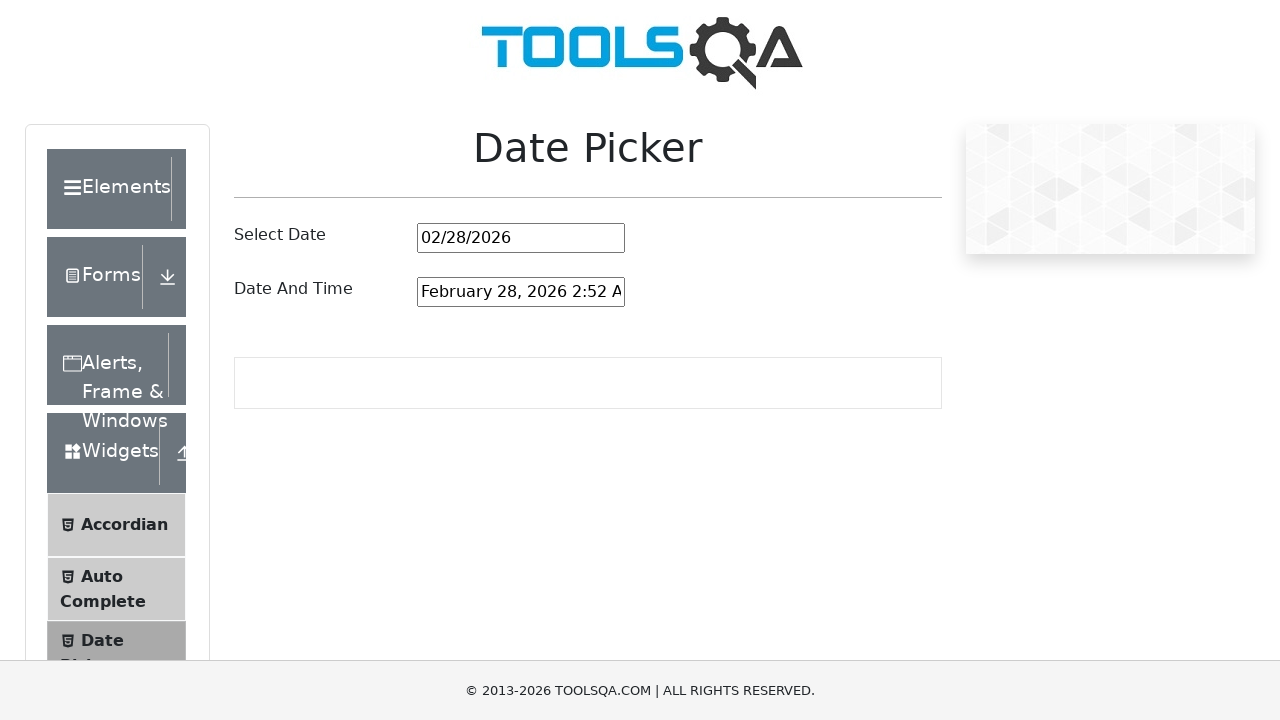

Clicked on date picker input field at (521, 238) on #datePickerMonthYearInput
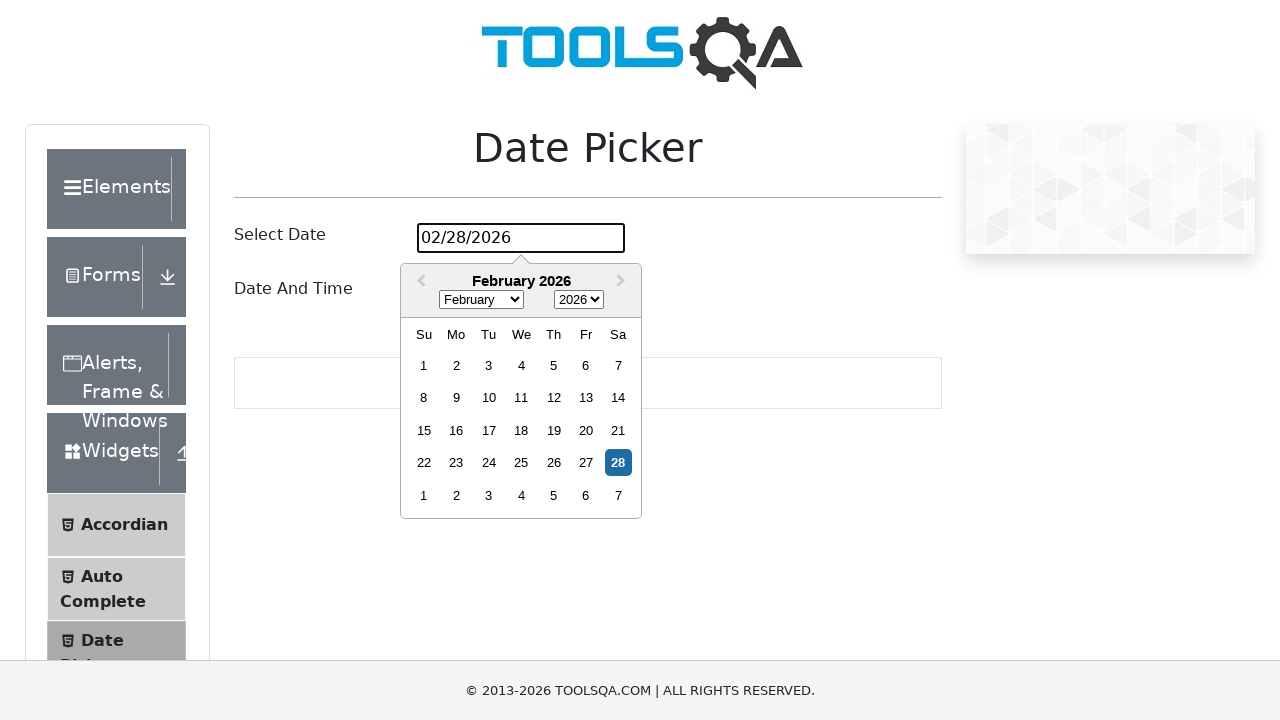

Cleared the existing date from input field on #datePickerMonthYearInput
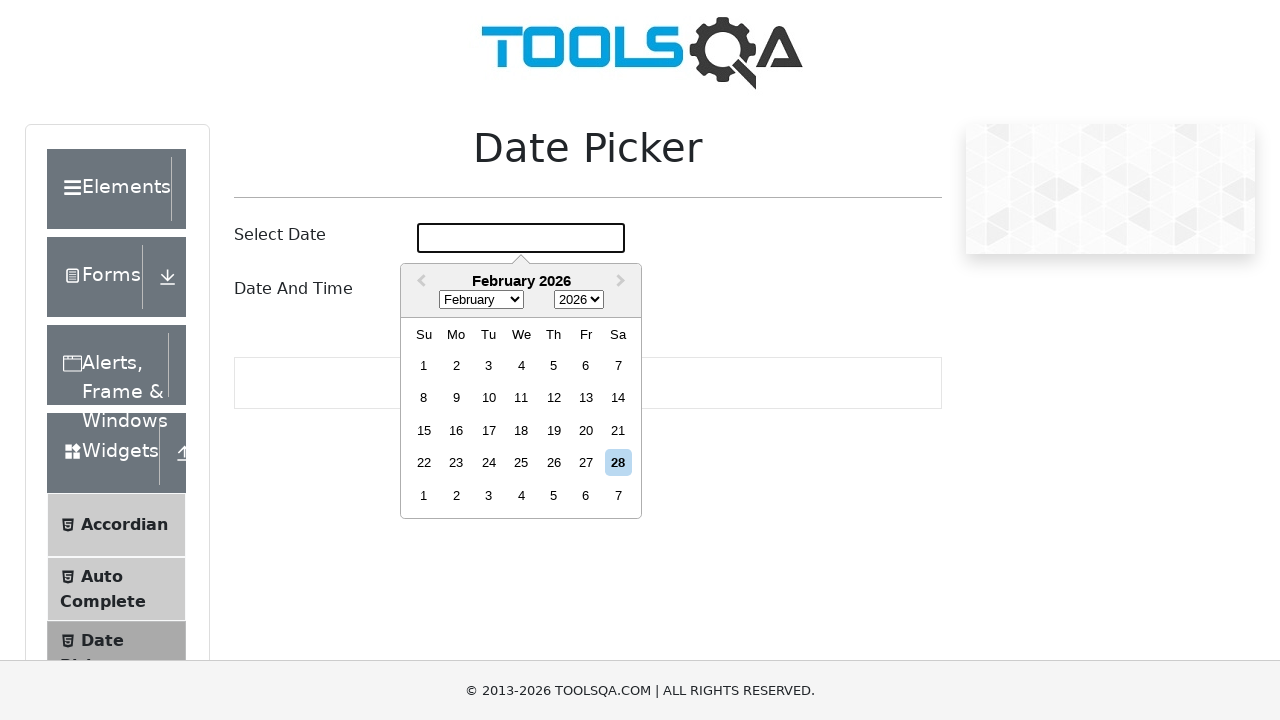

Entered new date '01/01/2020' into date picker on #datePickerMonthYearInput
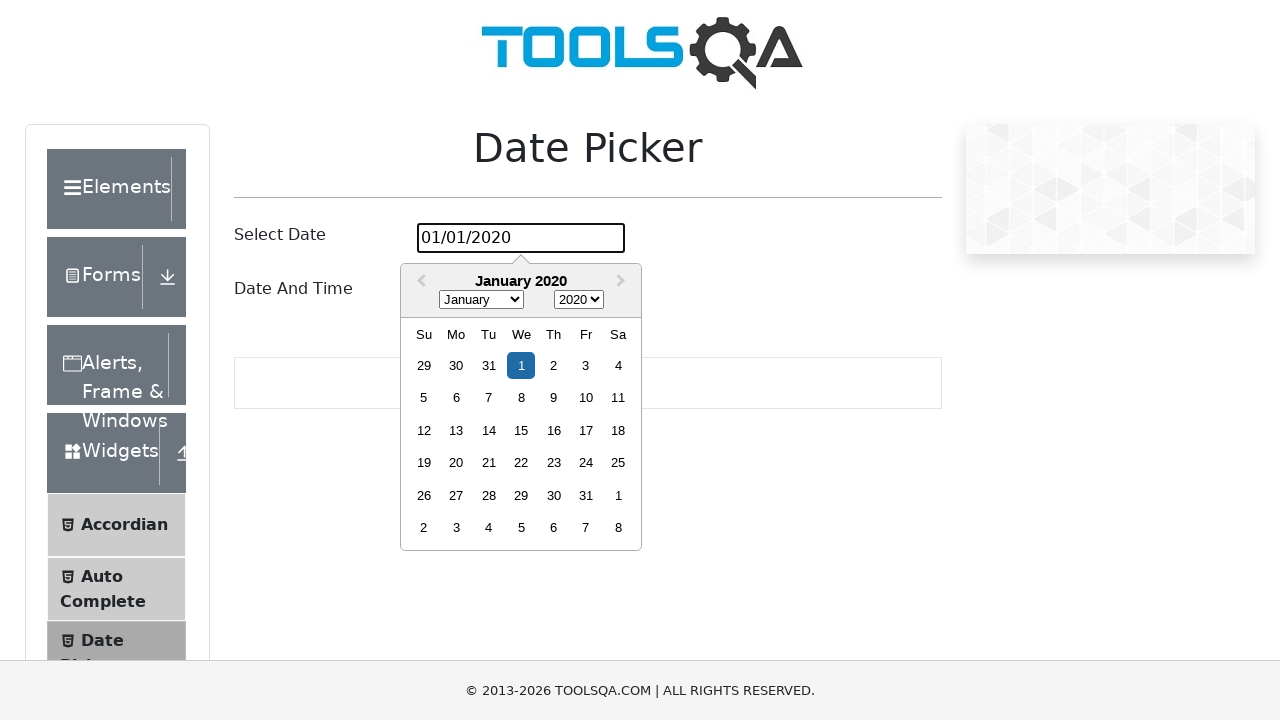

Pressed Enter to confirm the date selection on #datePickerMonthYearInput
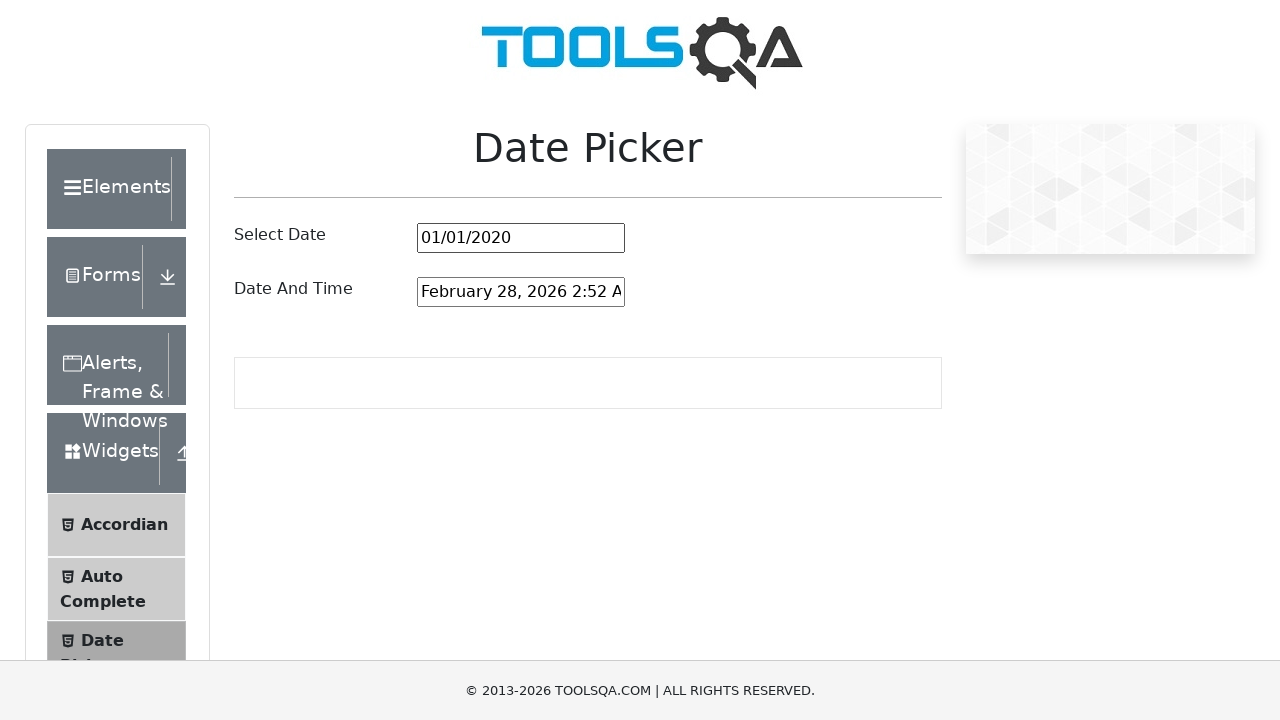

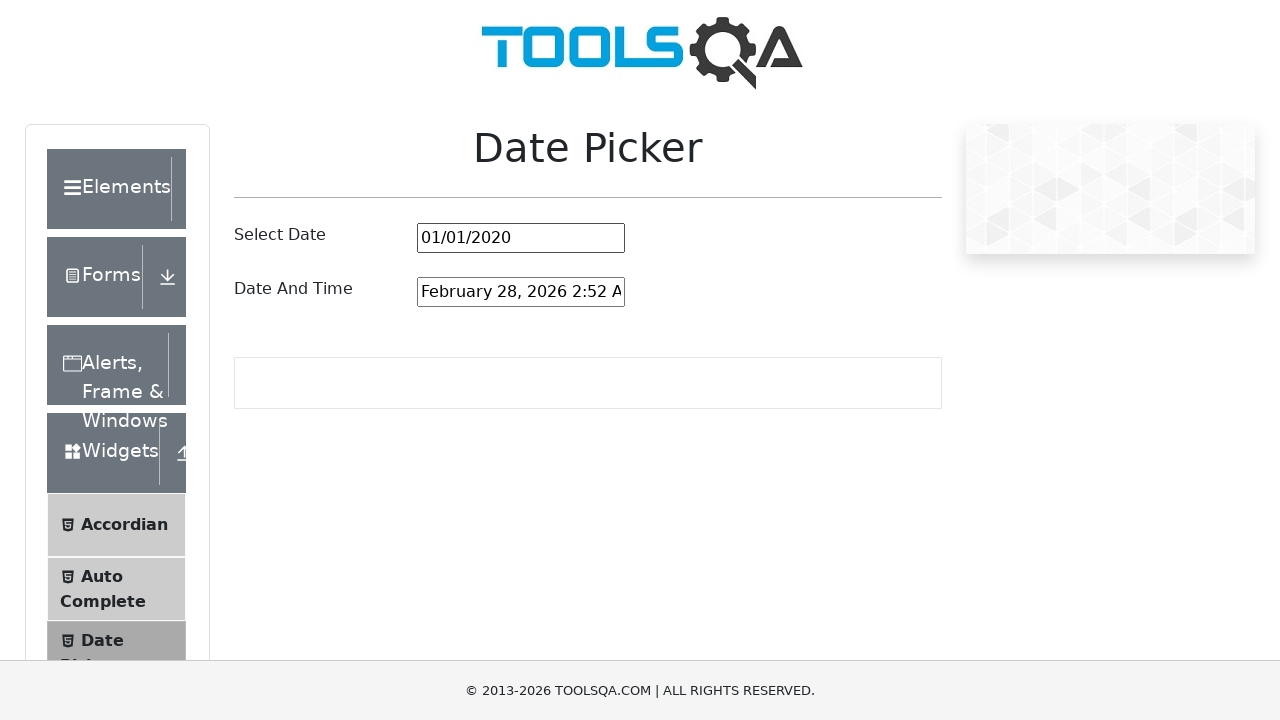